Navigates to Spotify homepage and validates that the page title matches the expected value

Starting URL: https://www.spotify.com

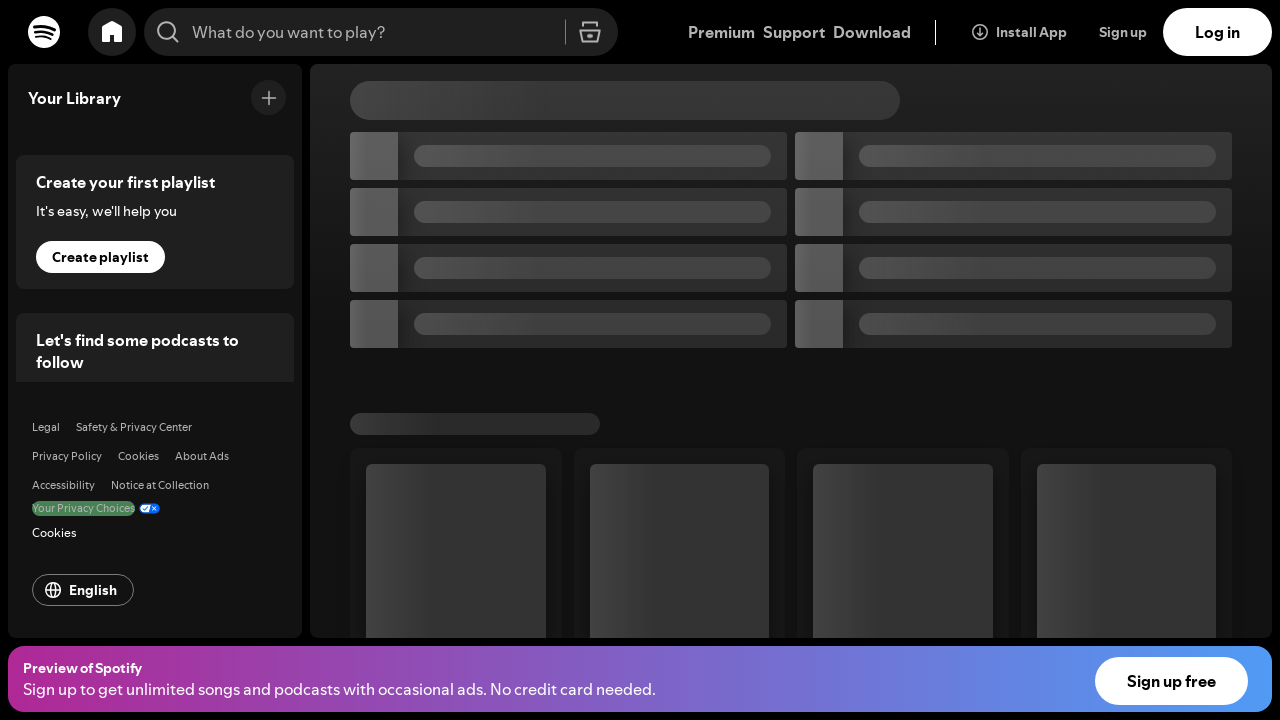

Waited for page to load (domcontentloaded)
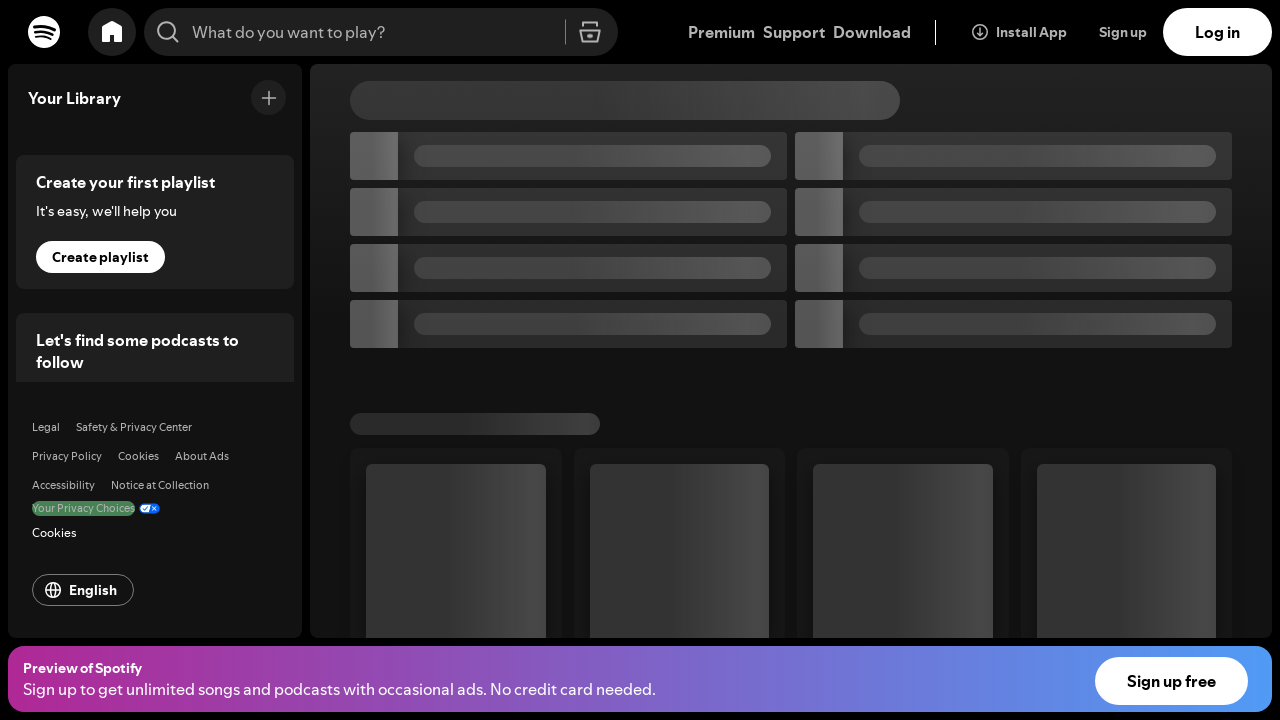

Retrieved page title: 'Spotify - Web Player: Music for everyone'
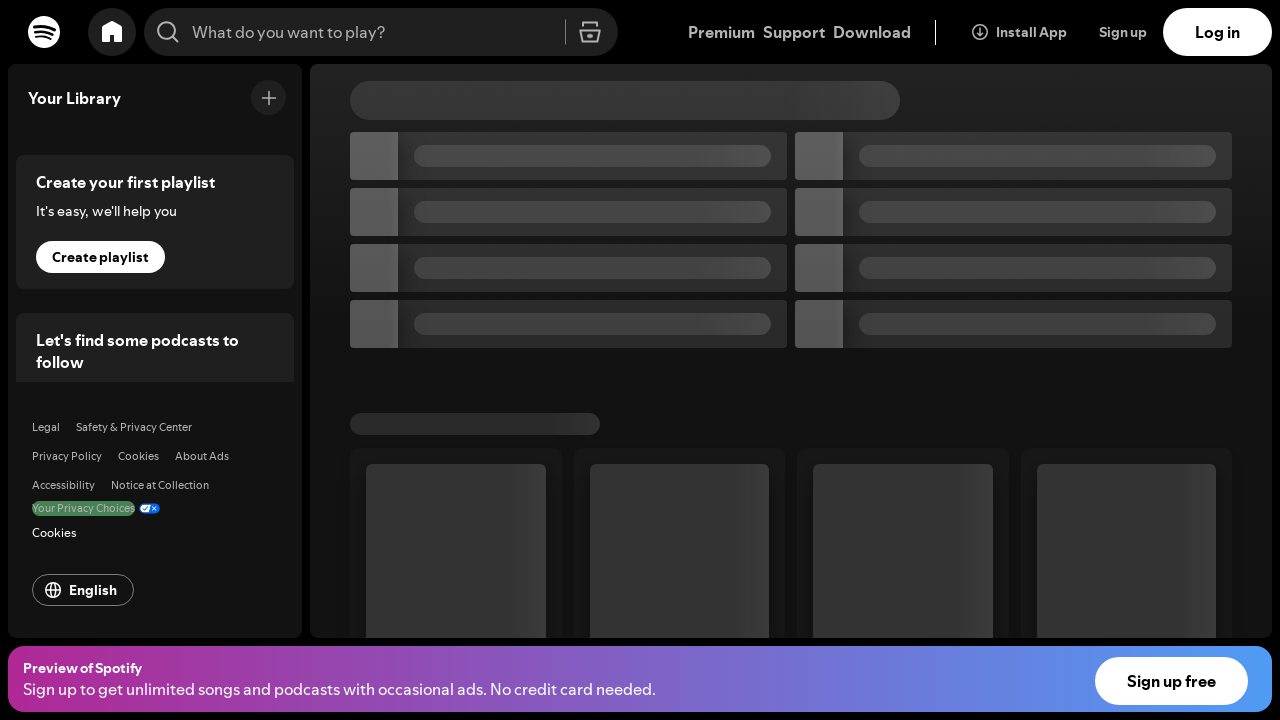

Verified that page title contains 'Spotify'
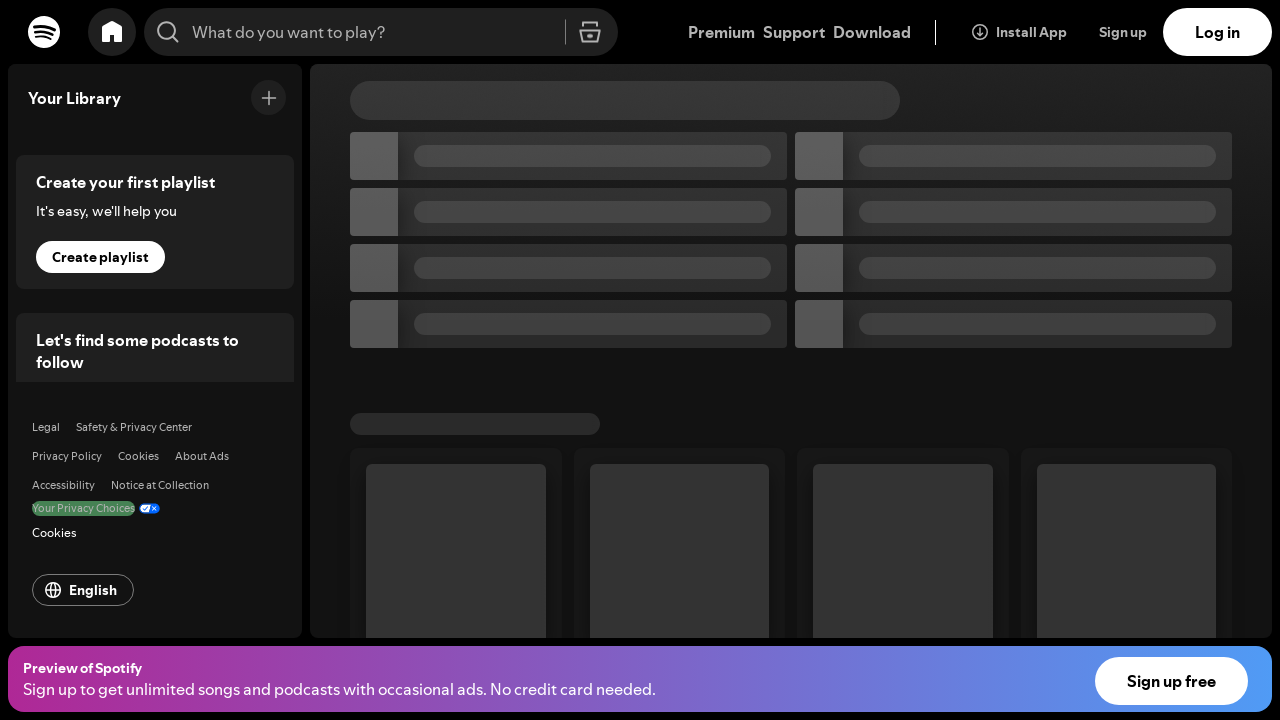

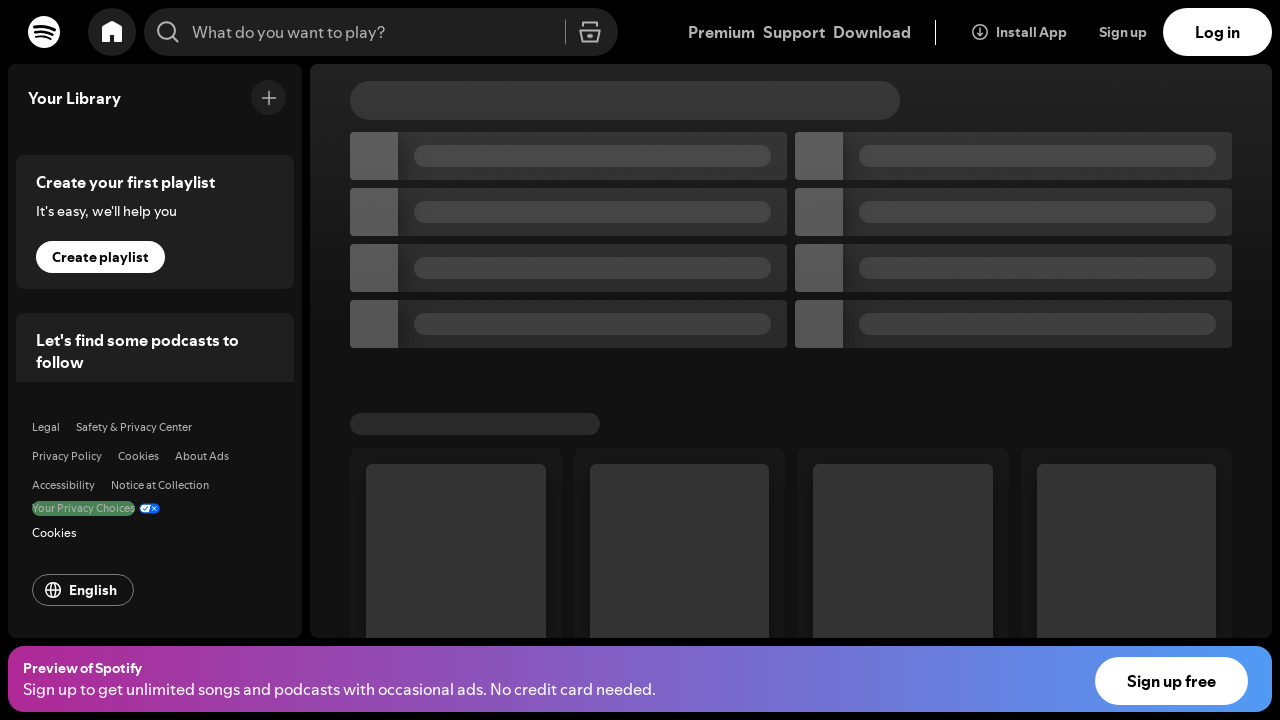